Tests calendar date picker functionality by clicking on the datepicker field and selecting a specific date (28) from the calendar widget

Starting URL: http://seleniumpractise.blogspot.in/2016/08/how-to-handle-calendar-in-selenium.html

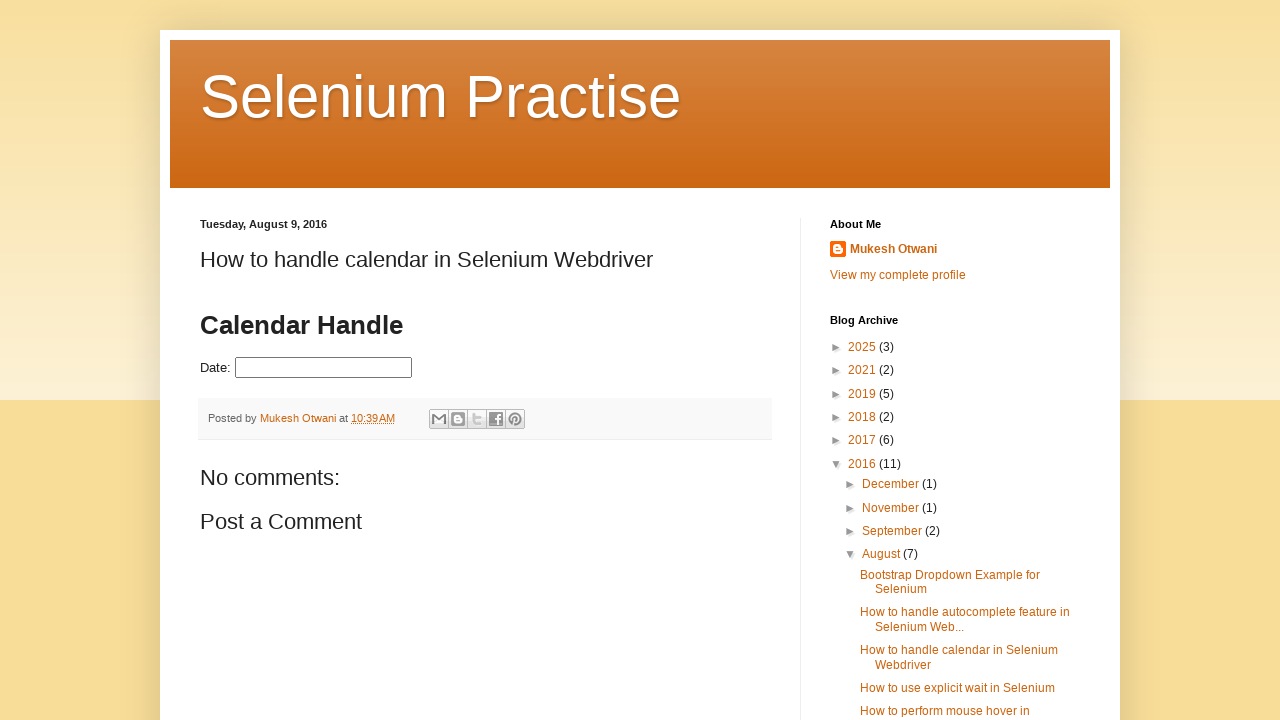

Navigated to calendar test page
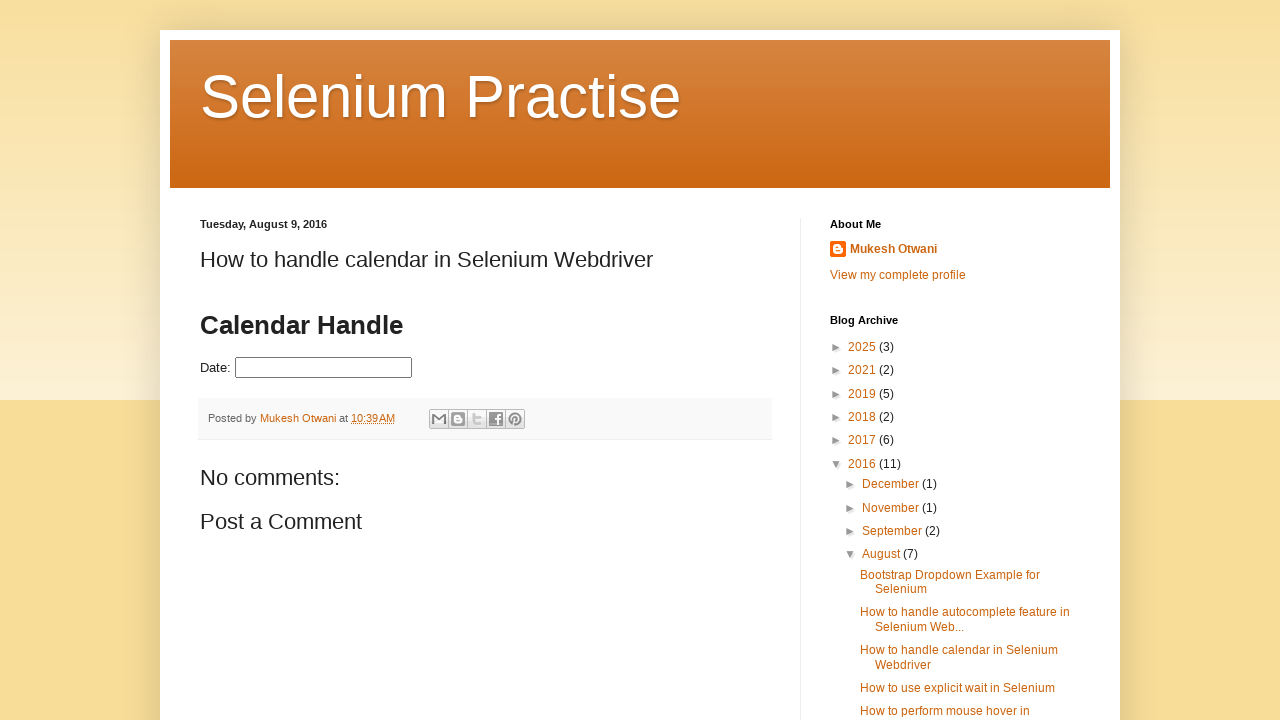

Clicked on datepicker field to open calendar widget at (324, 368) on #datepicker
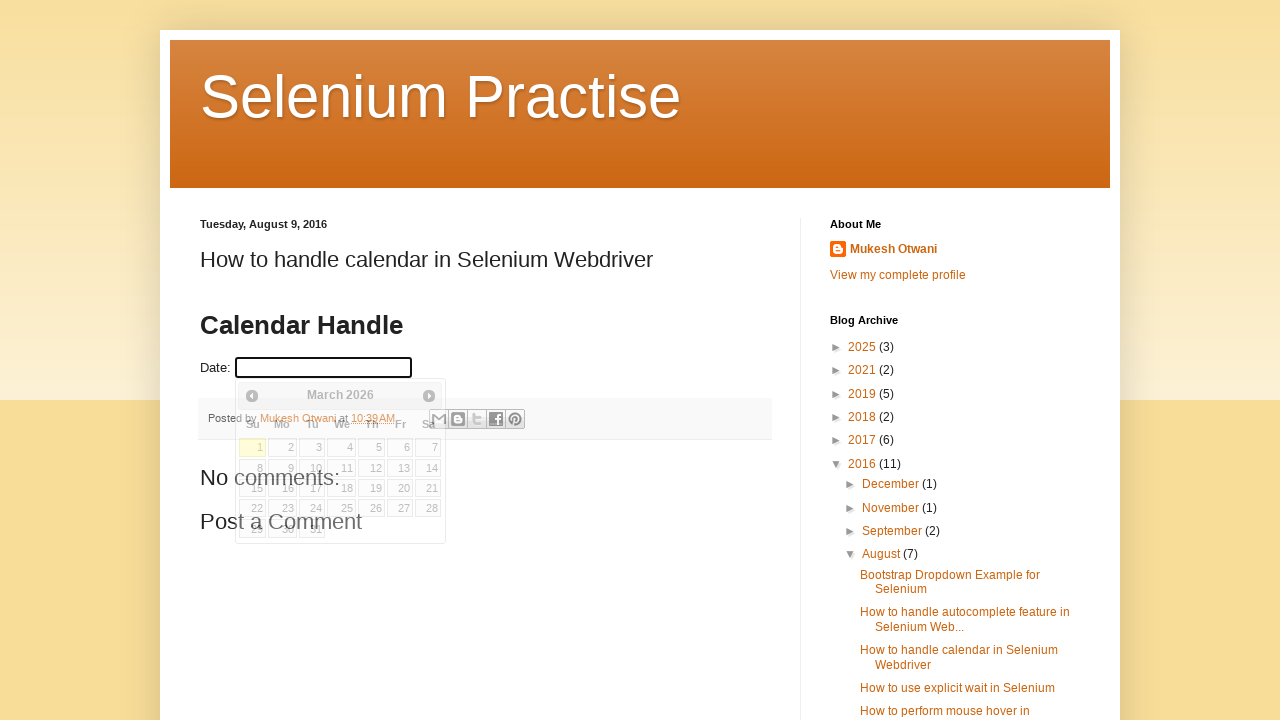

Calendar widget loaded and is now visible
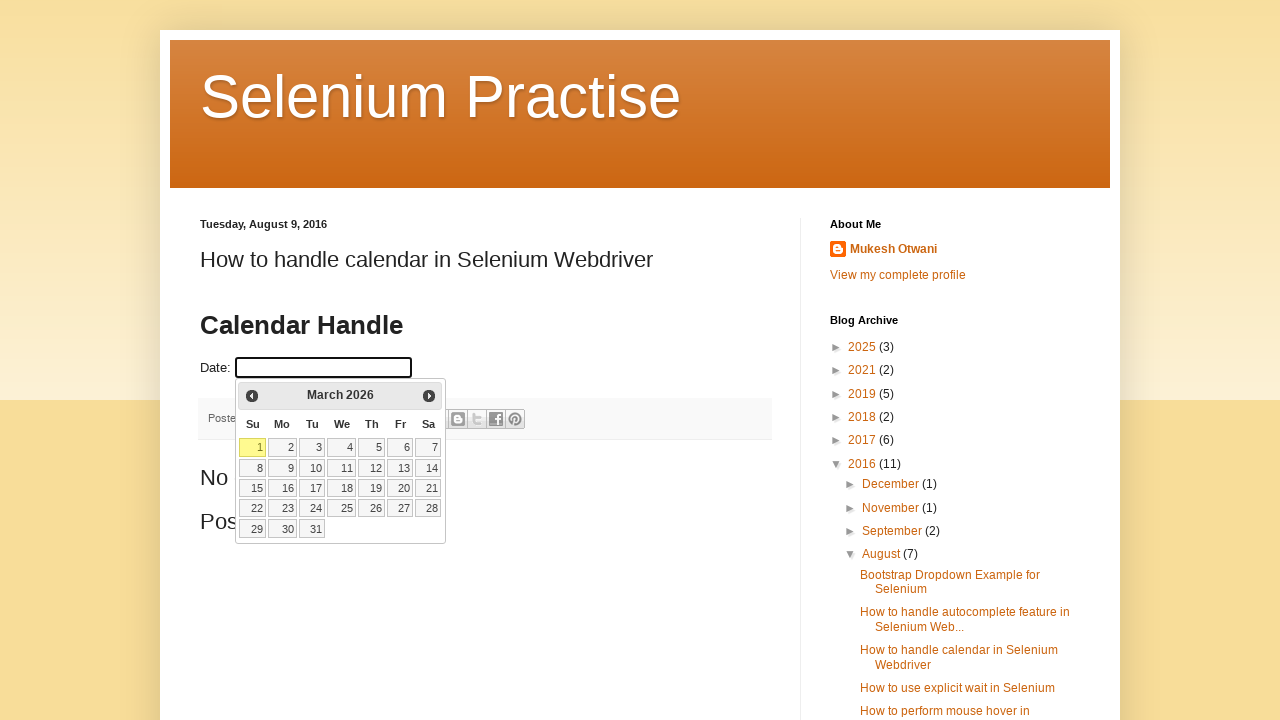

Selected date 28 from the calendar widget at (428, 508) on table.ui-datepicker-calendar td:has-text('28')
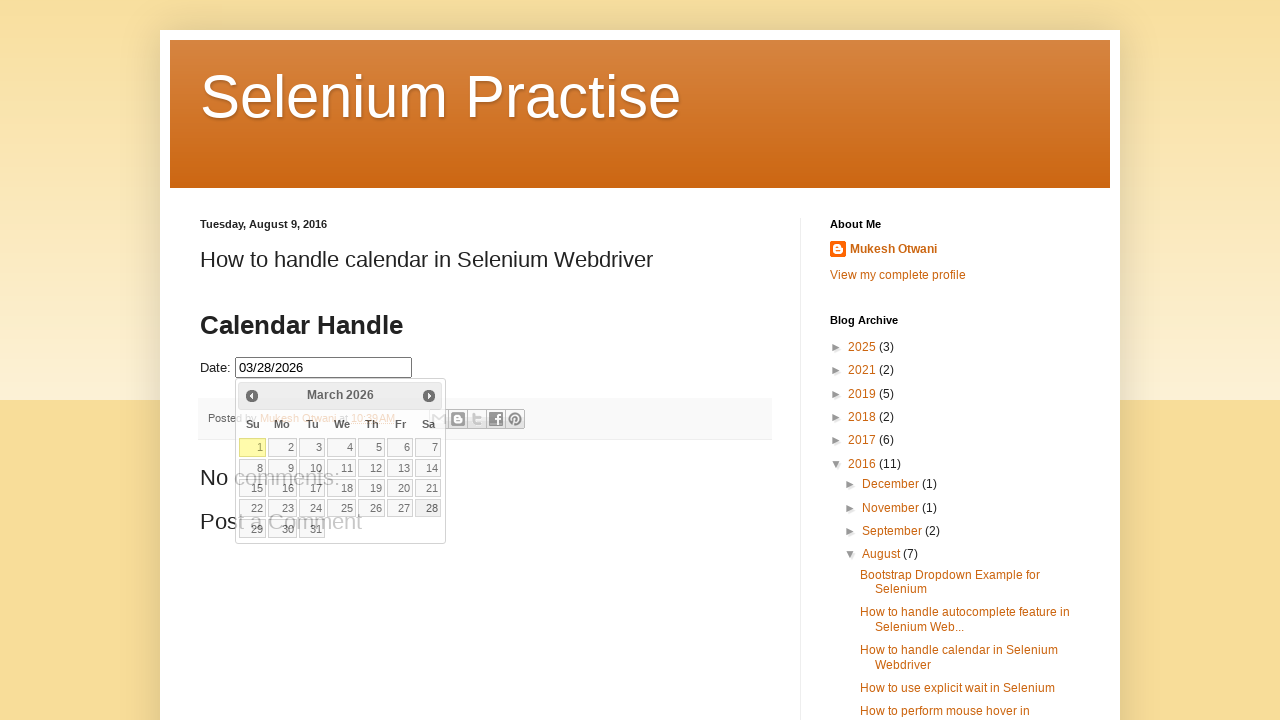

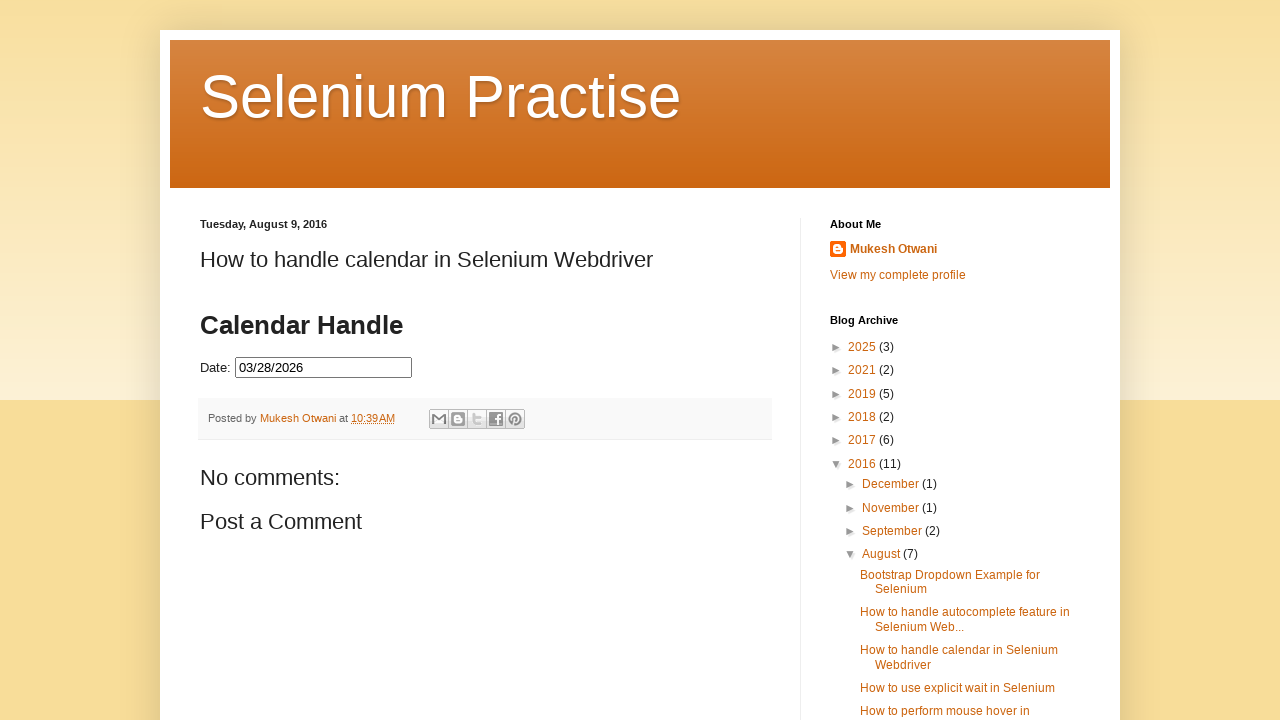